Tests window handling functionality by opening new windows, switching between them, closing specific windows, and handling delayed window openings

Starting URL: https://leafground.com/window.xhtml

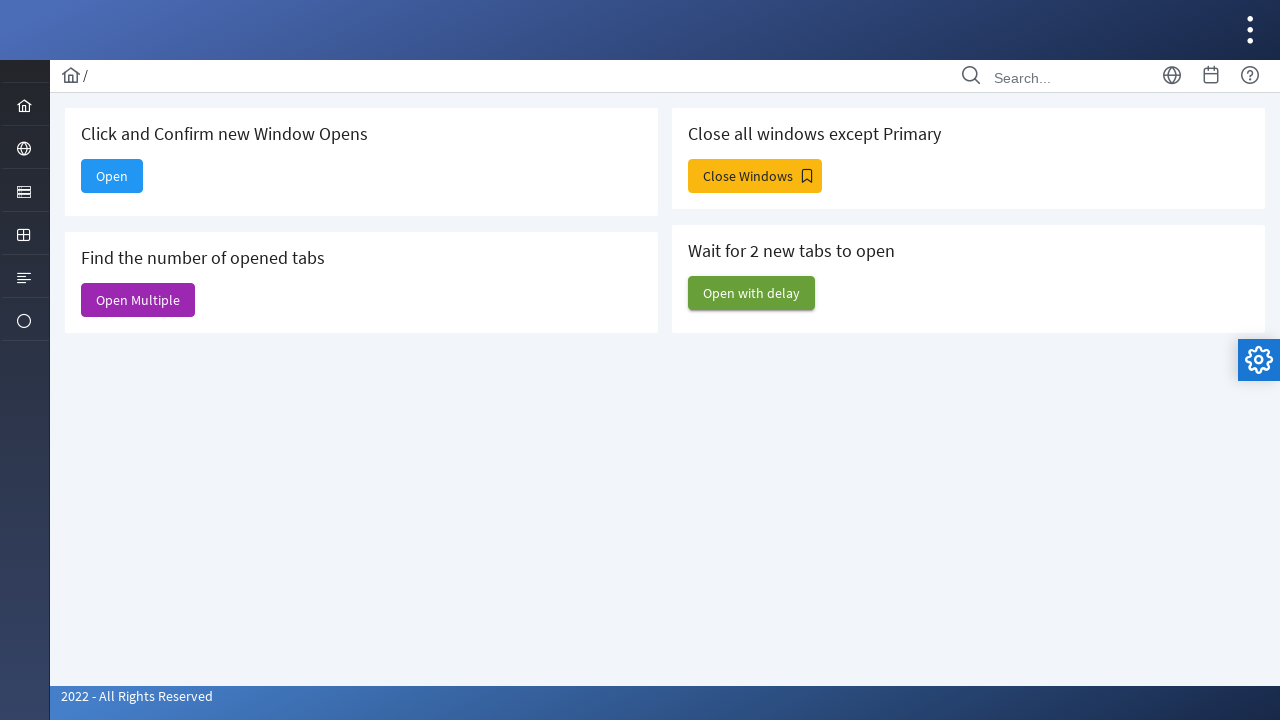

Clicked 'Open' button to open a new window at (112, 176) on xpath=//span[text()='Open']
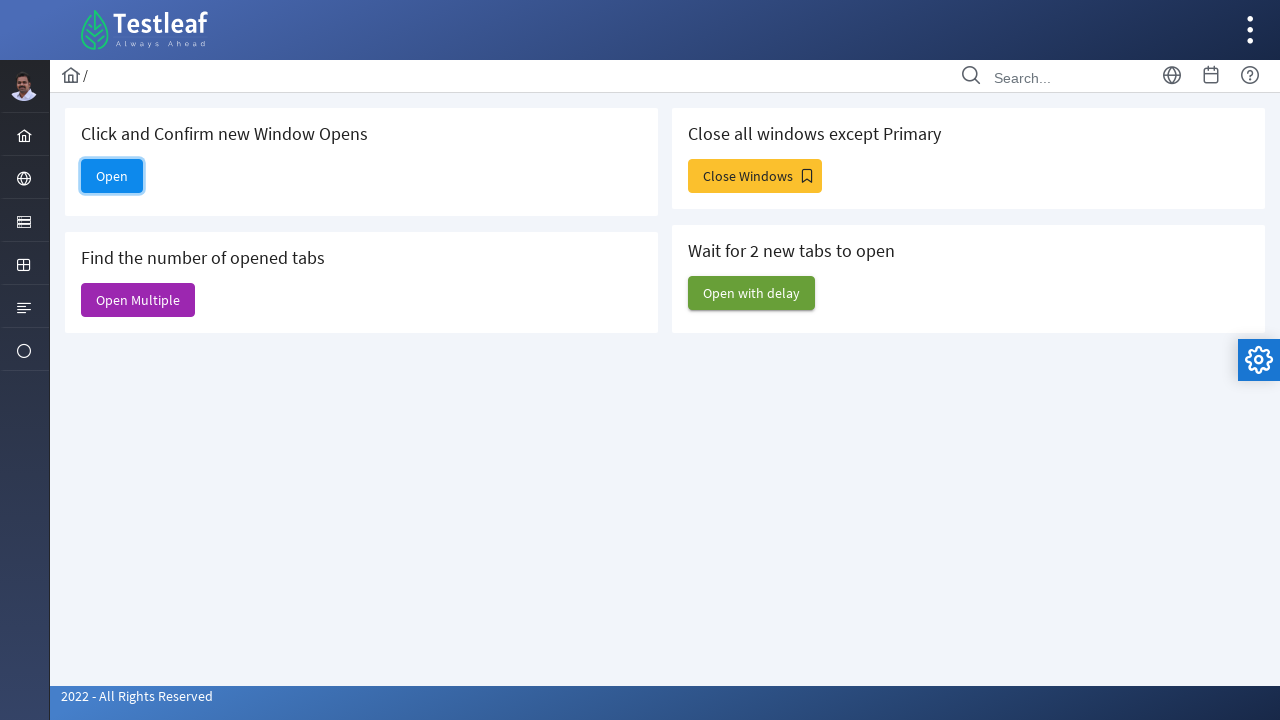

Stored reference to main window
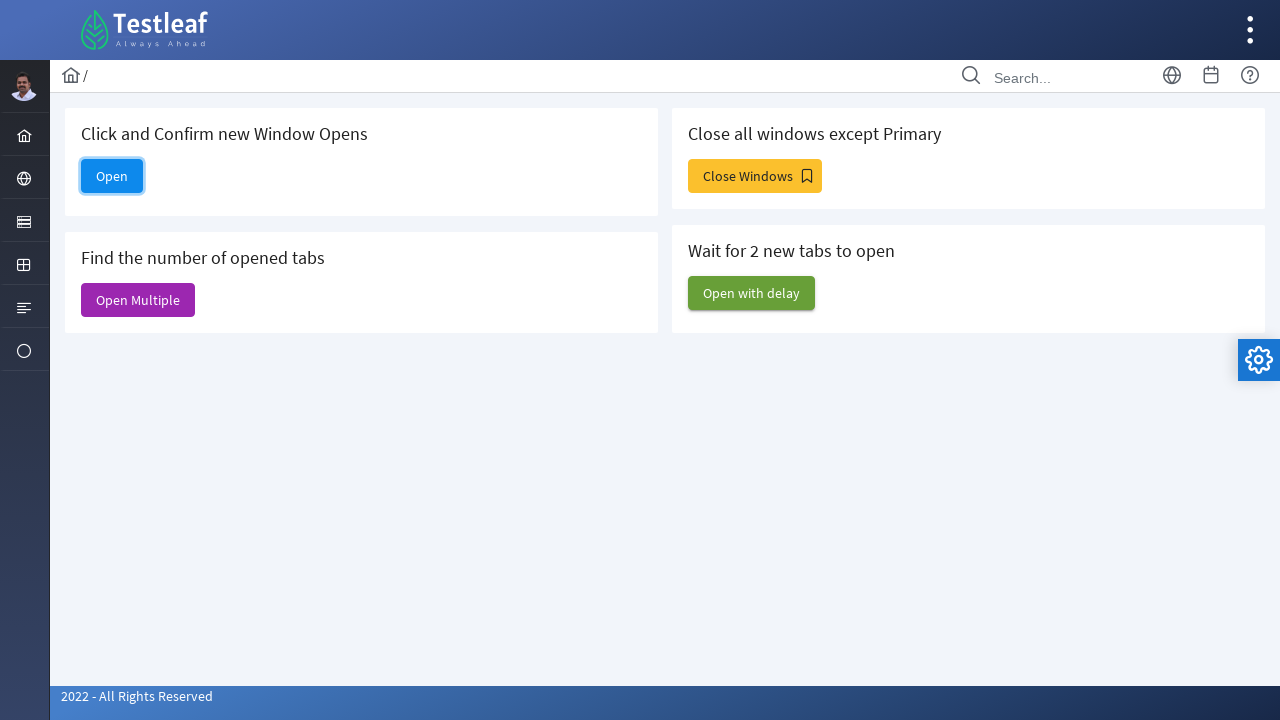

Retrieved all open pages/windows from context
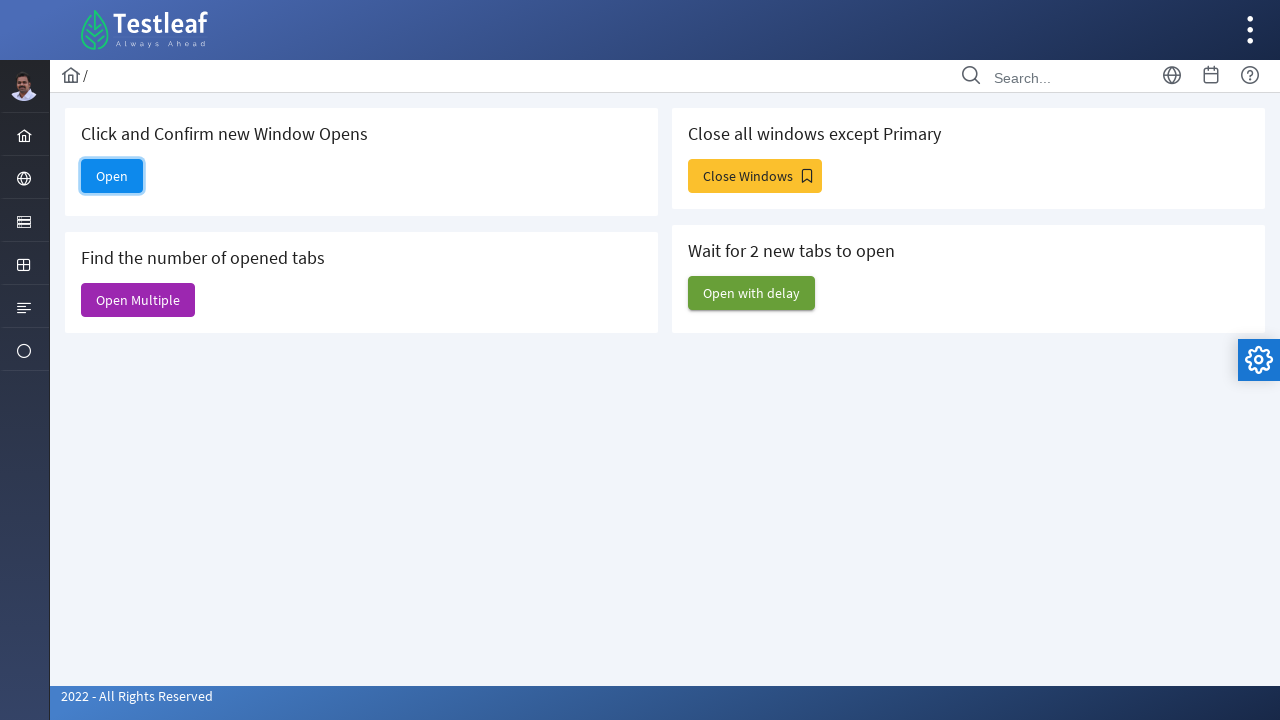

Switched to new window with title: Alert
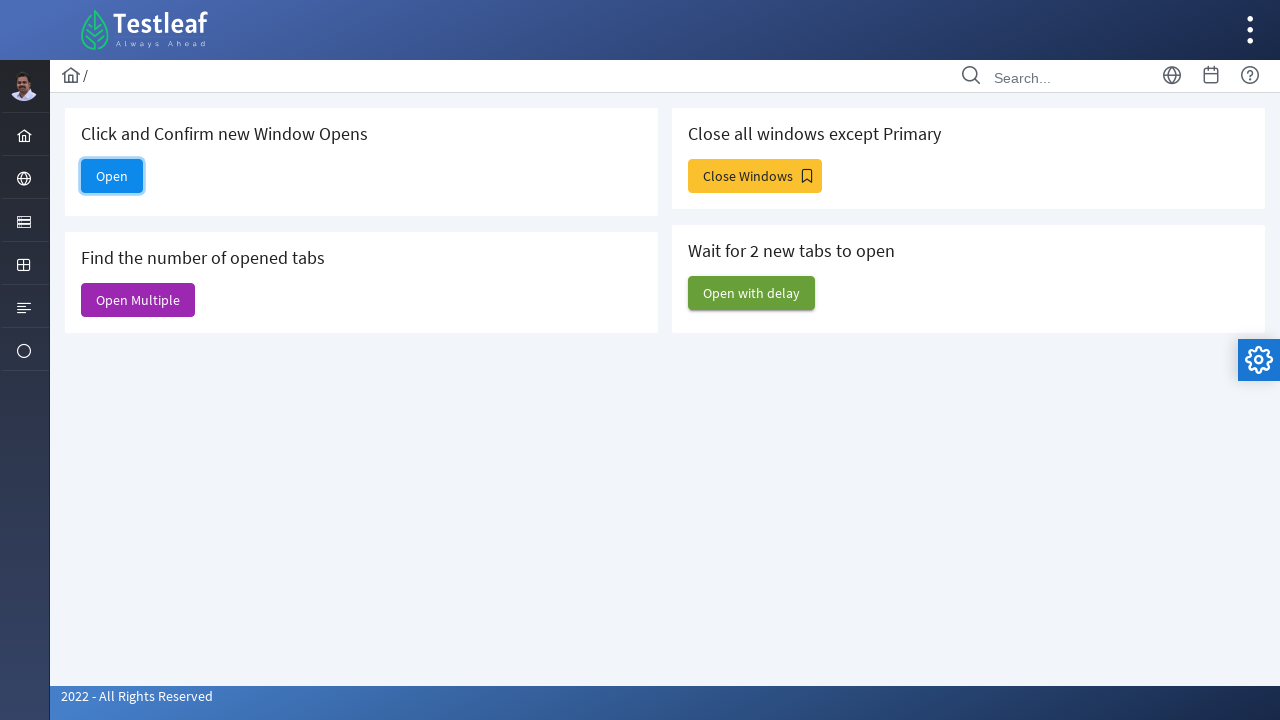

Clicked 'Multiple' button to open multiple windows at (138, 300) on xpath=//span[contains(text(),'Multiple')]
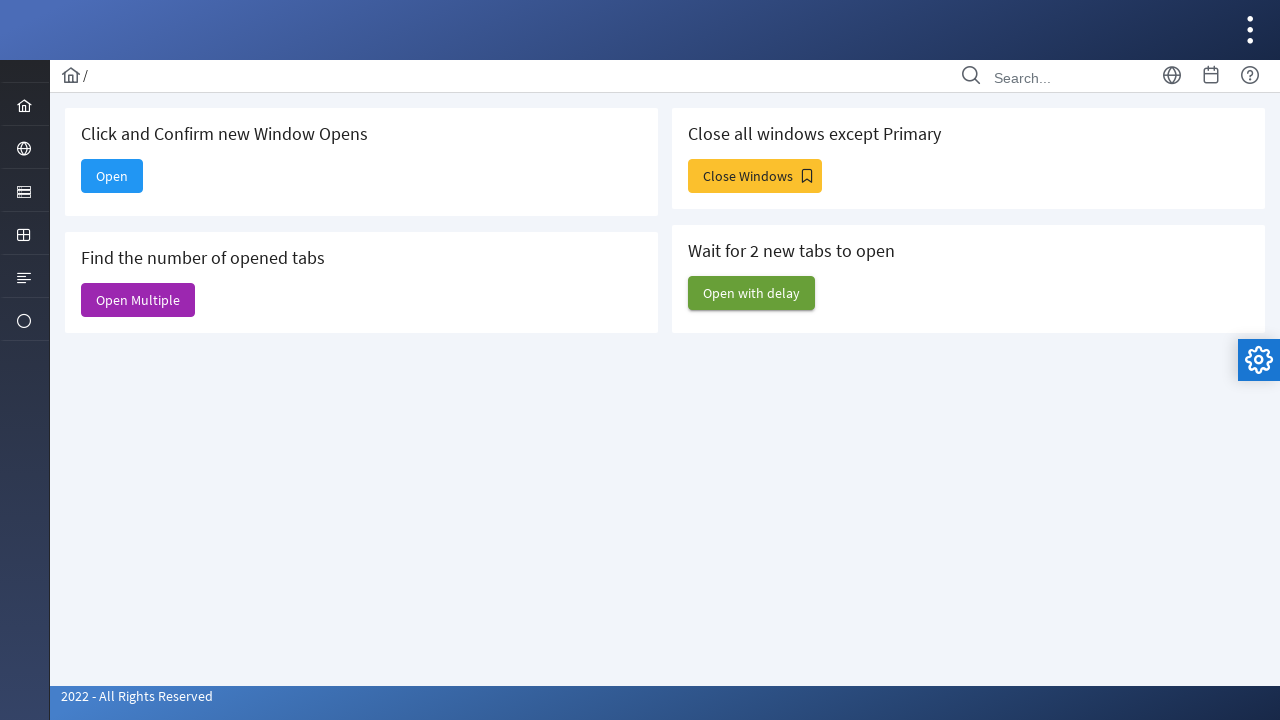

Retrieved updated list of pages: 7 windows are open
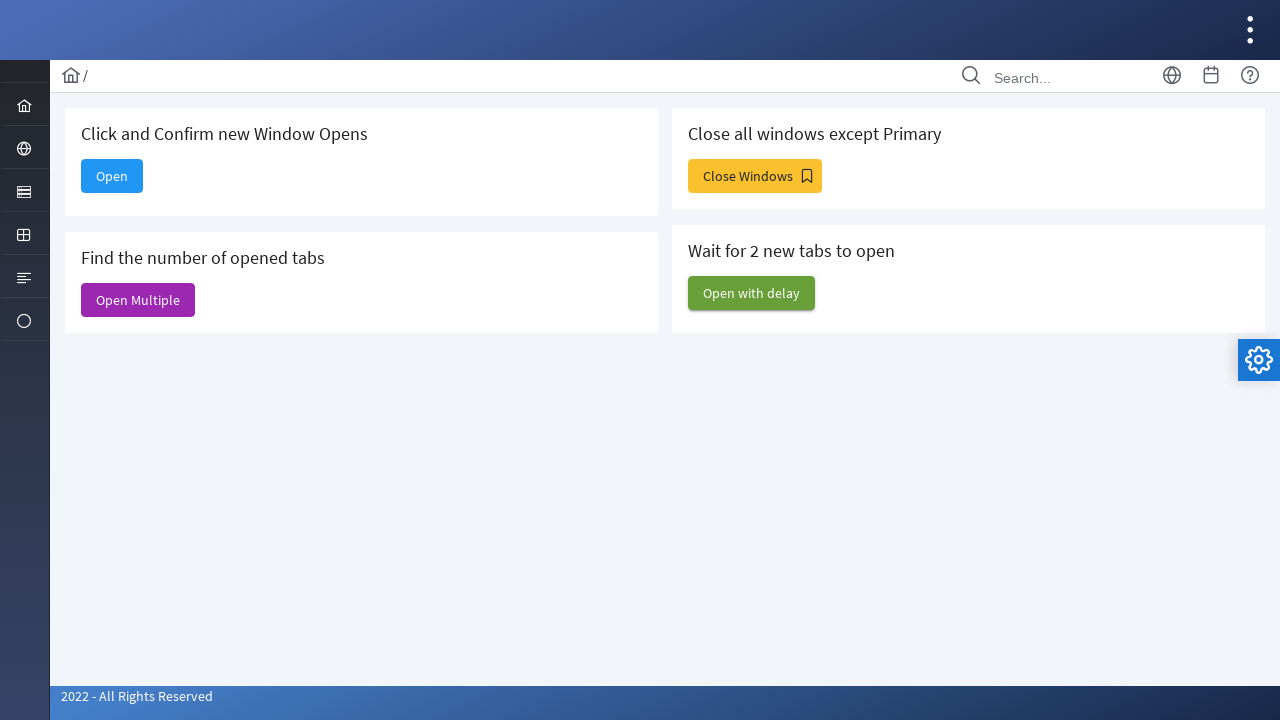

Clicked 'Close' button to test window closing at (755, 176) on xpath=//span[contains(text(),'Close')]
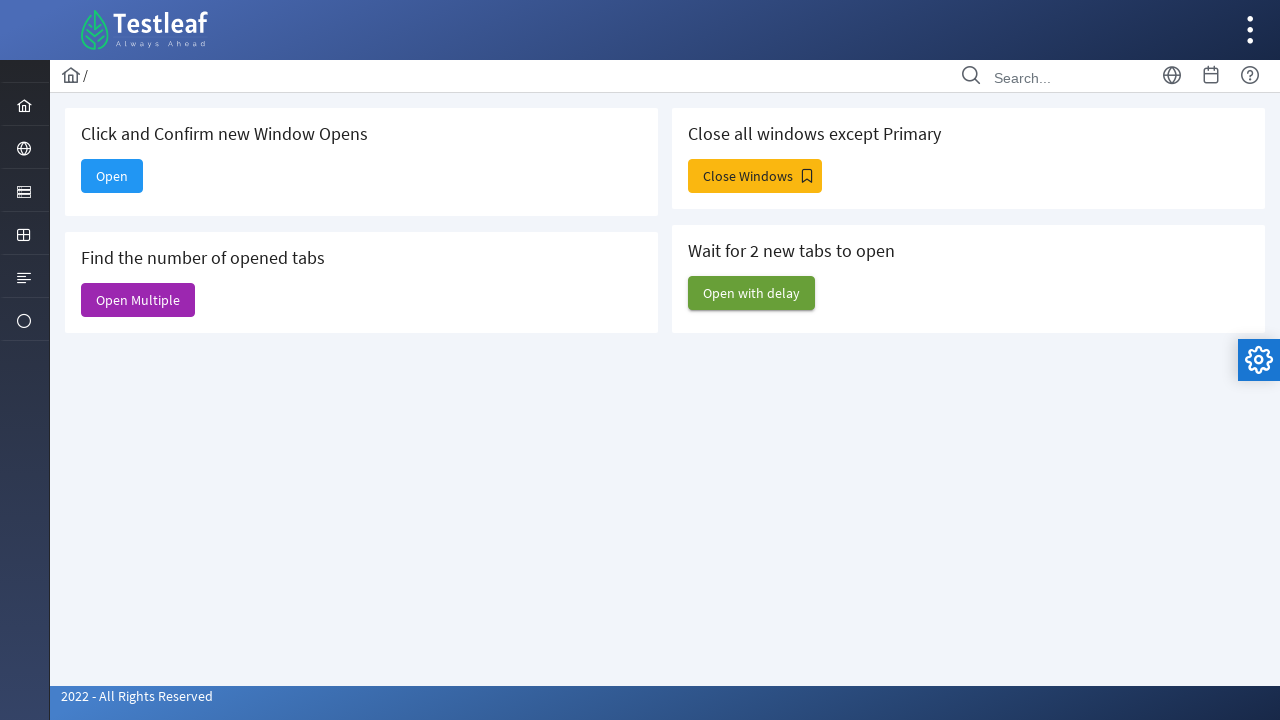

Retrieved all pages before closing non-main windows (10 total)
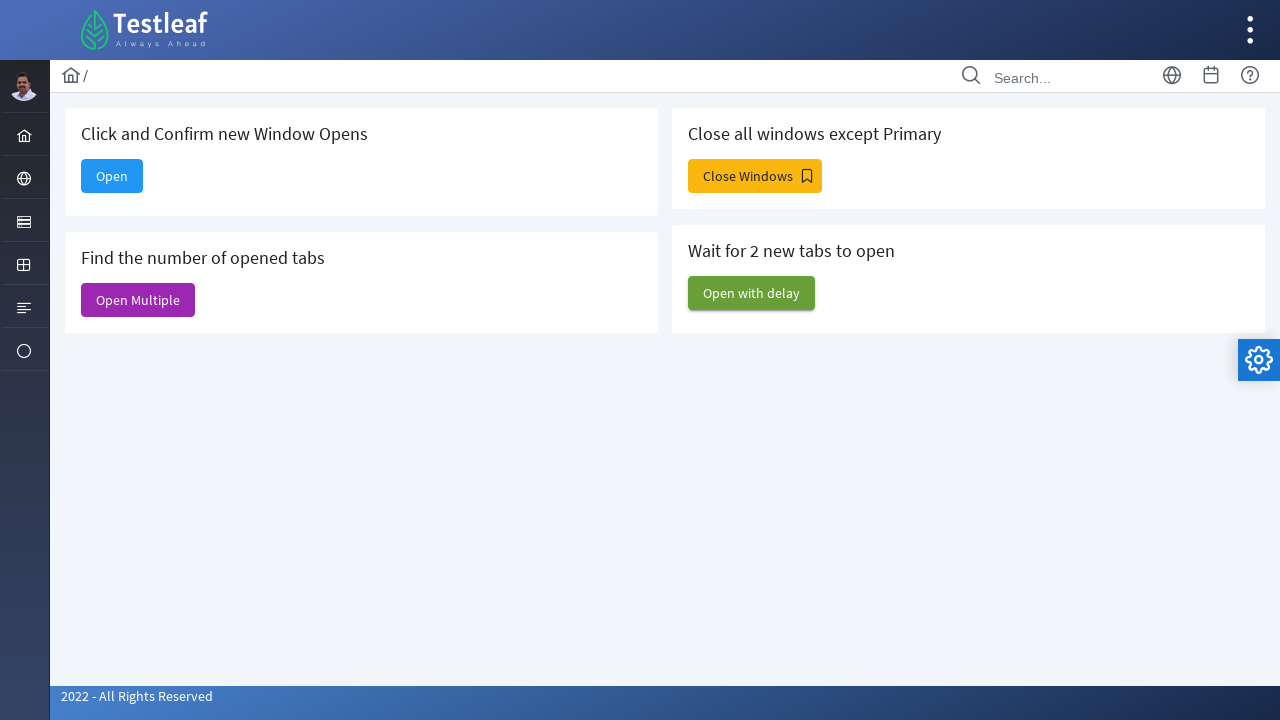

Closed a non-main window
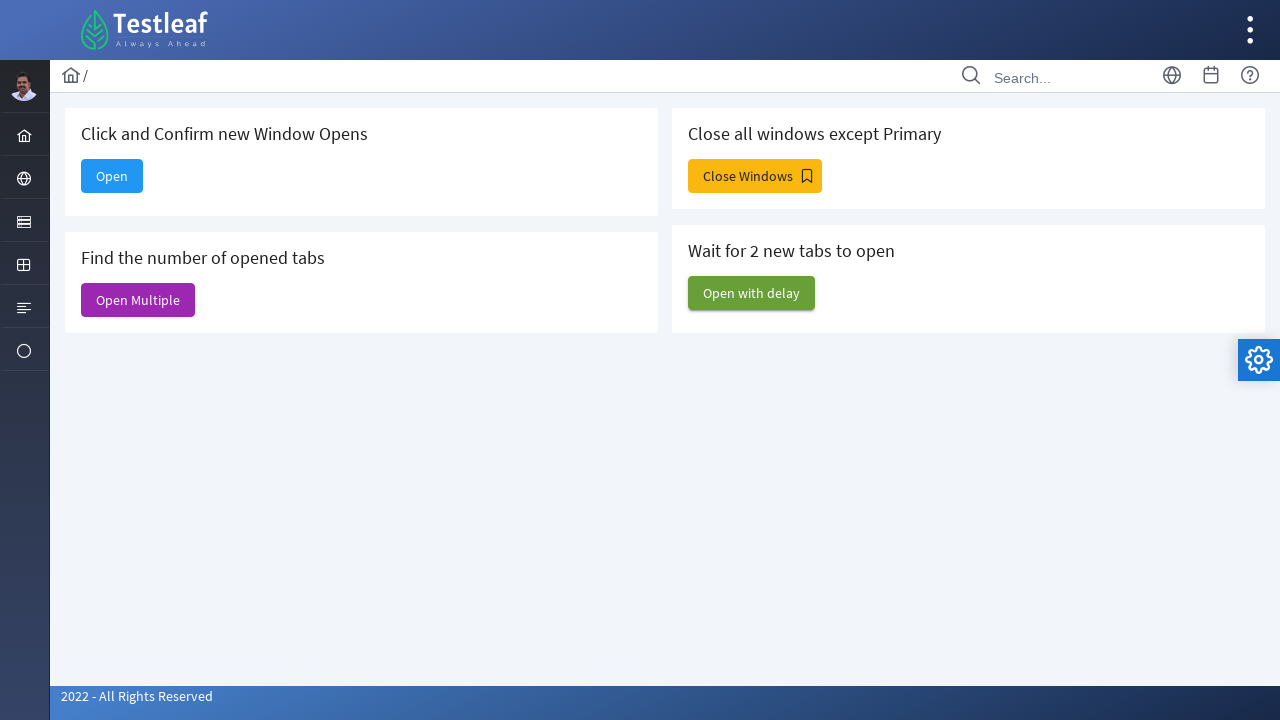

Closed a non-main window
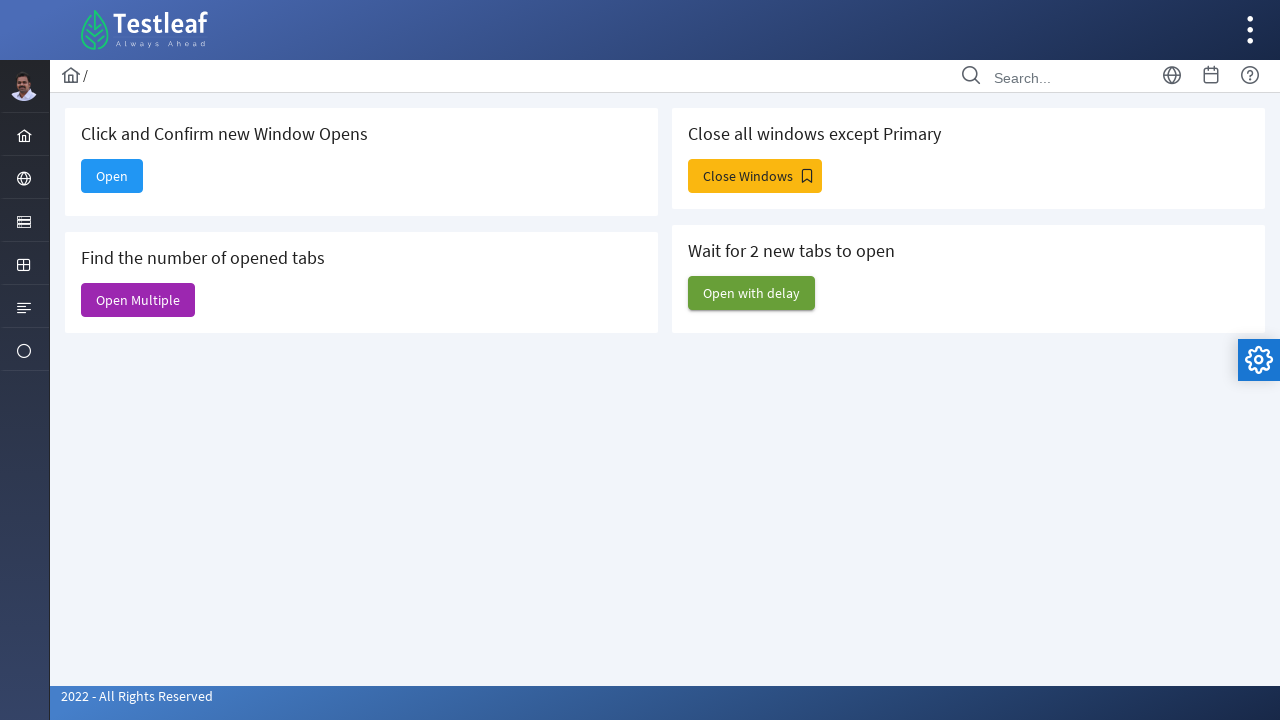

Closed a non-main window
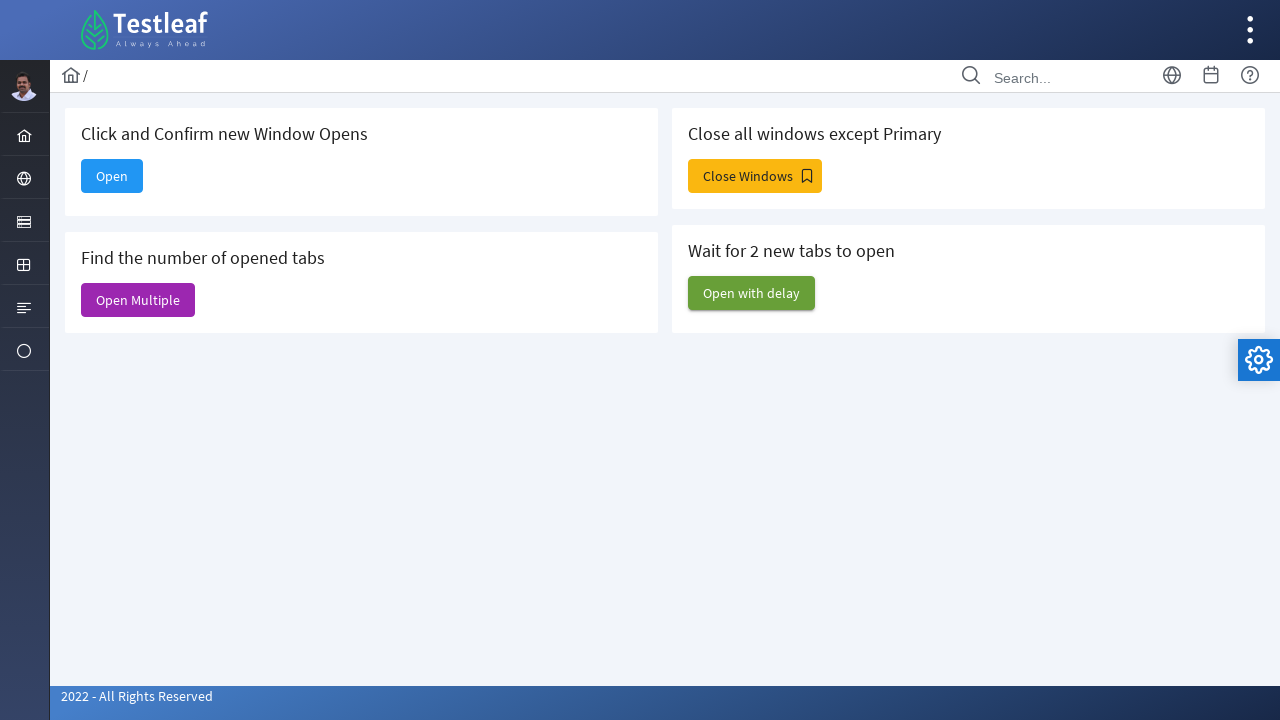

Closed a non-main window
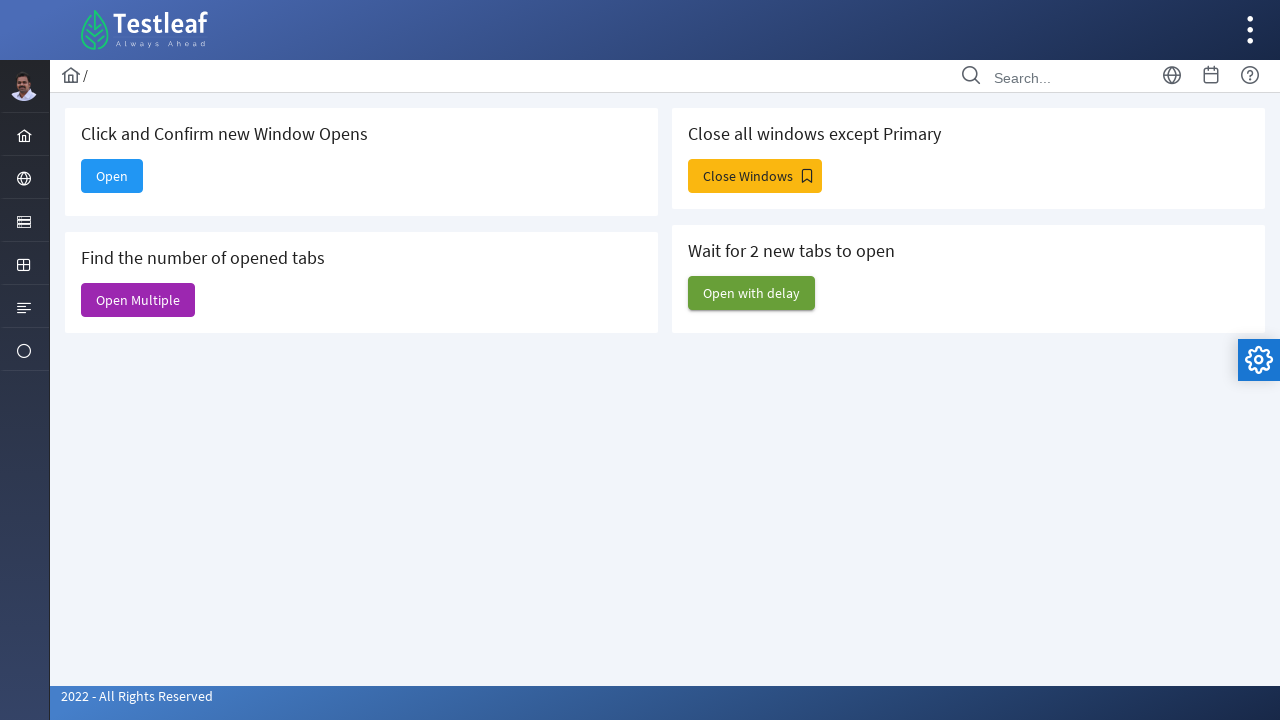

Closed a non-main window
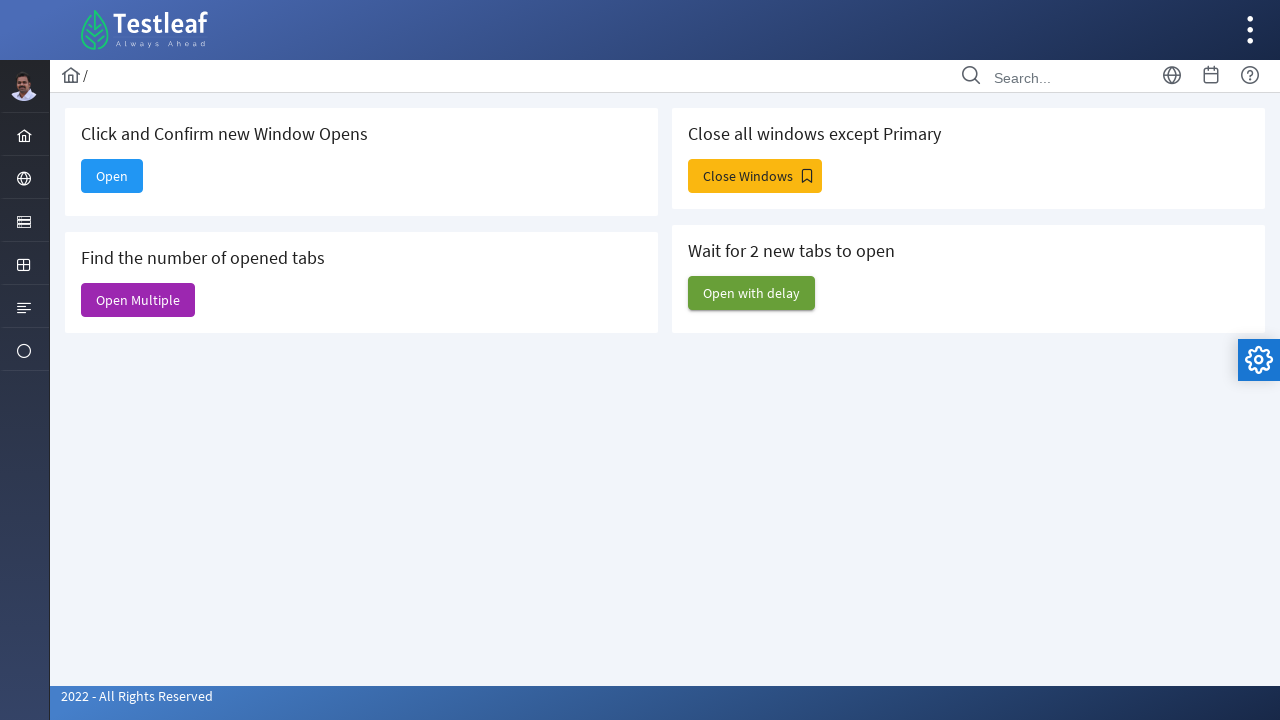

Closed a non-main window
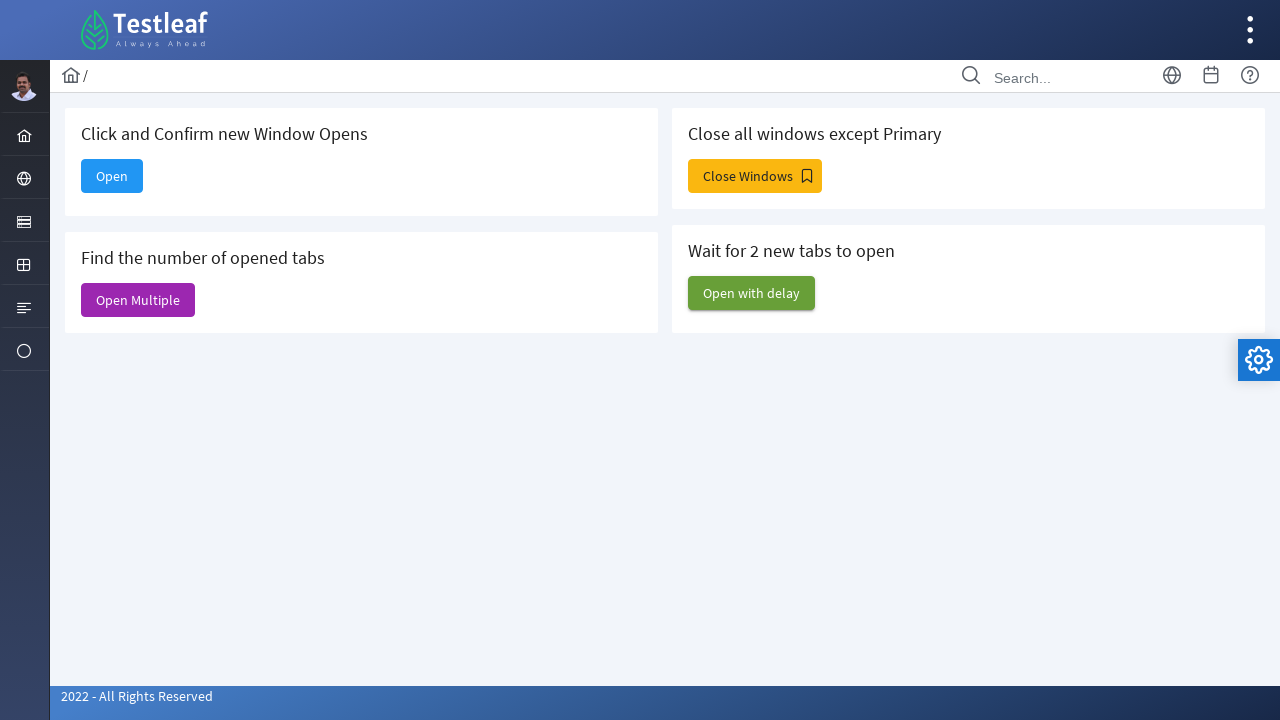

Closed a non-main window
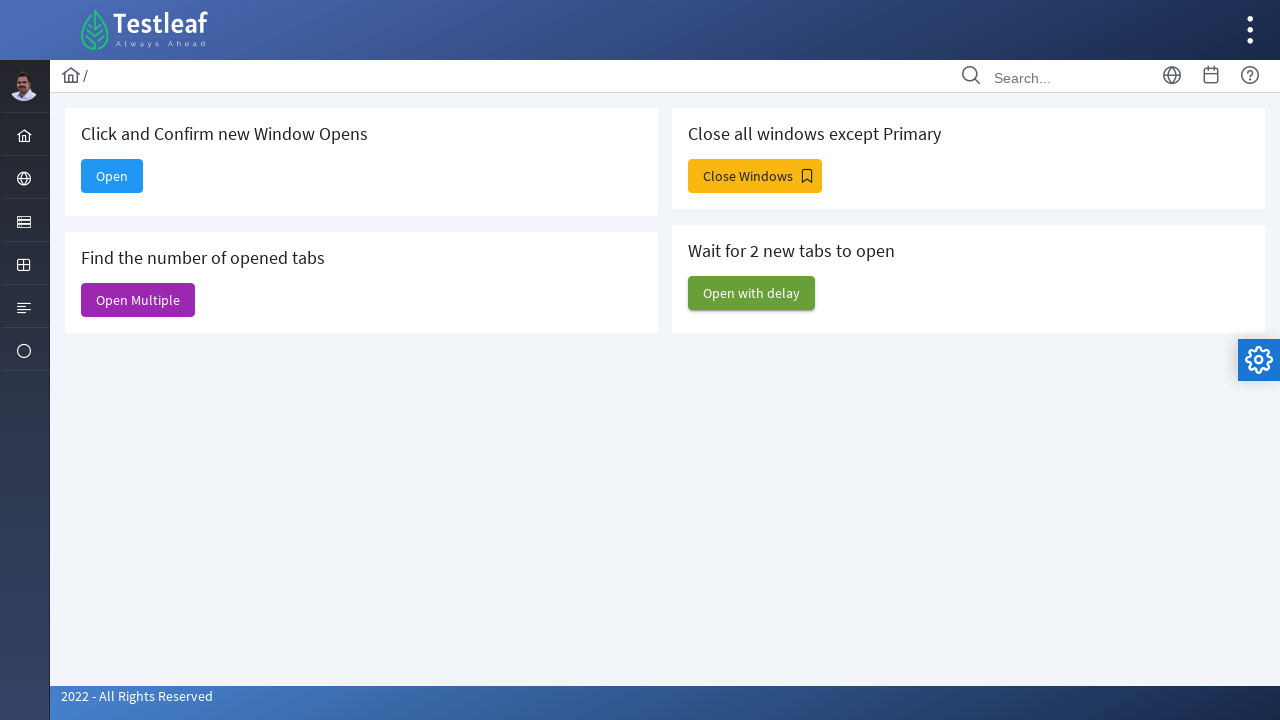

Closed a non-main window
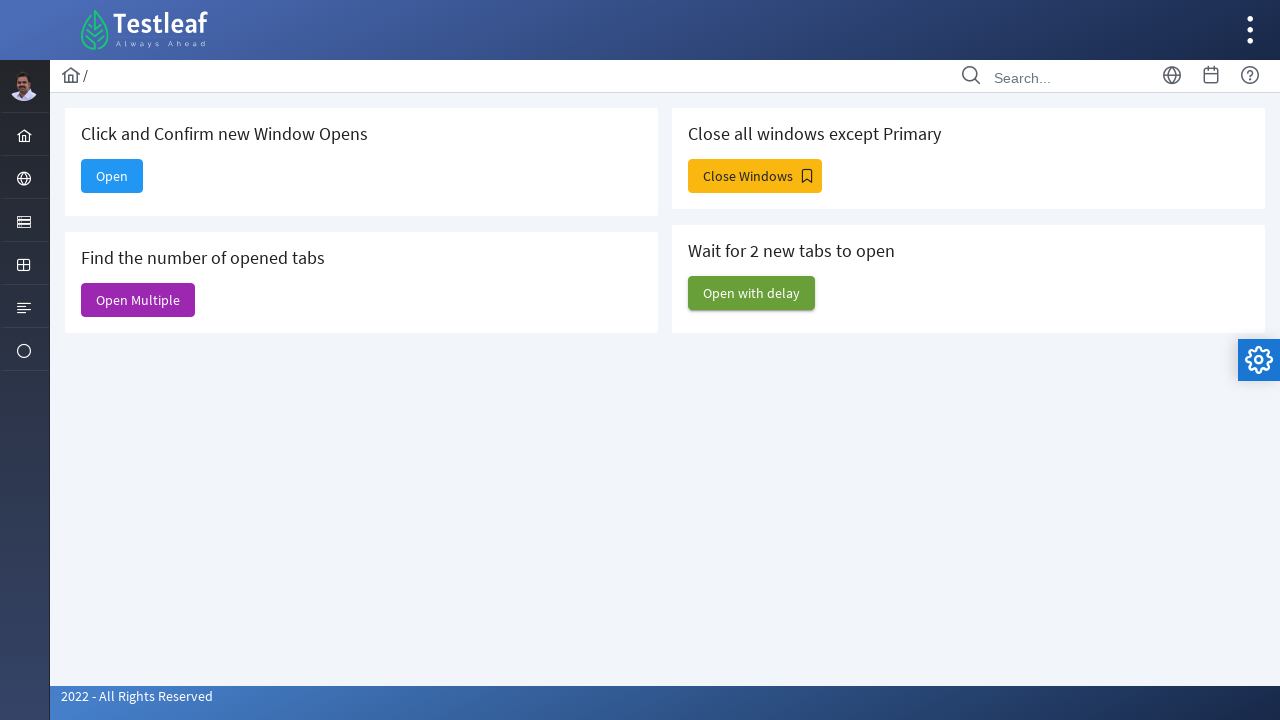

Closed a non-main window
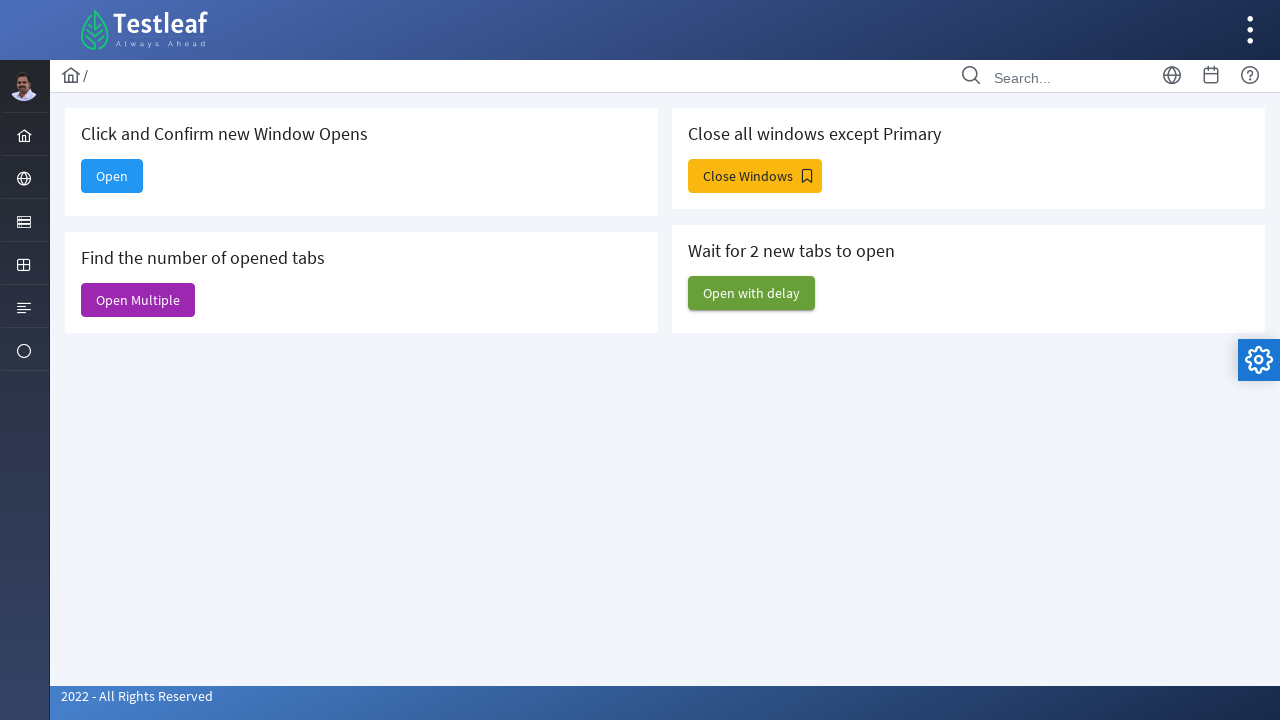

Clicked button to test delayed window opening at (752, 293) on xpath=//span[contains(text(),'delay')]
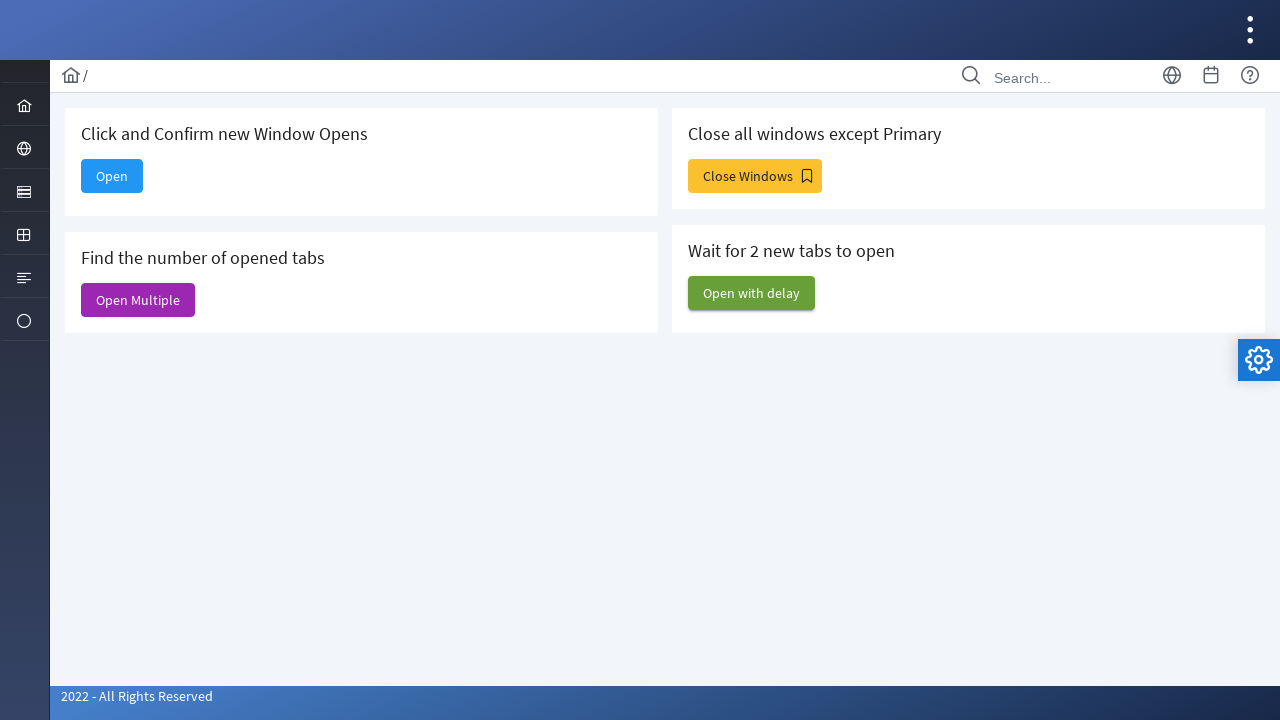

Waited 3 seconds for delayed windows to open
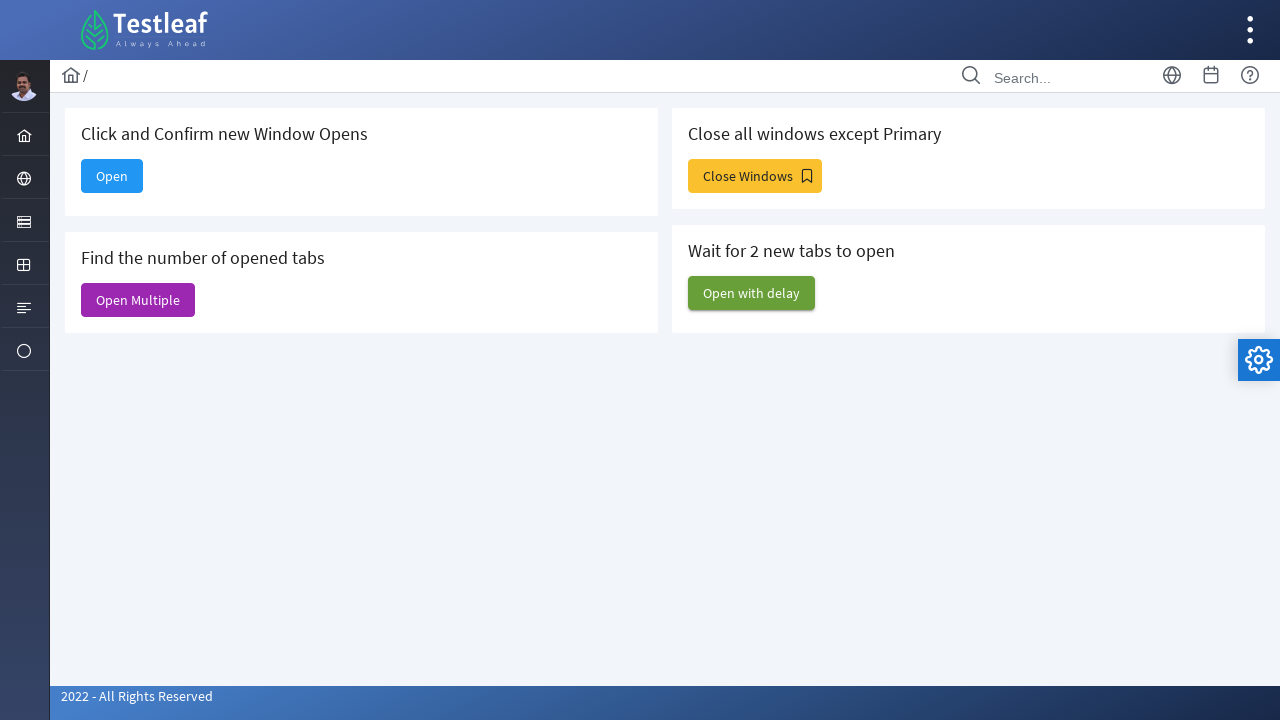

Retrieved all pages after delayed window opening (3 total)
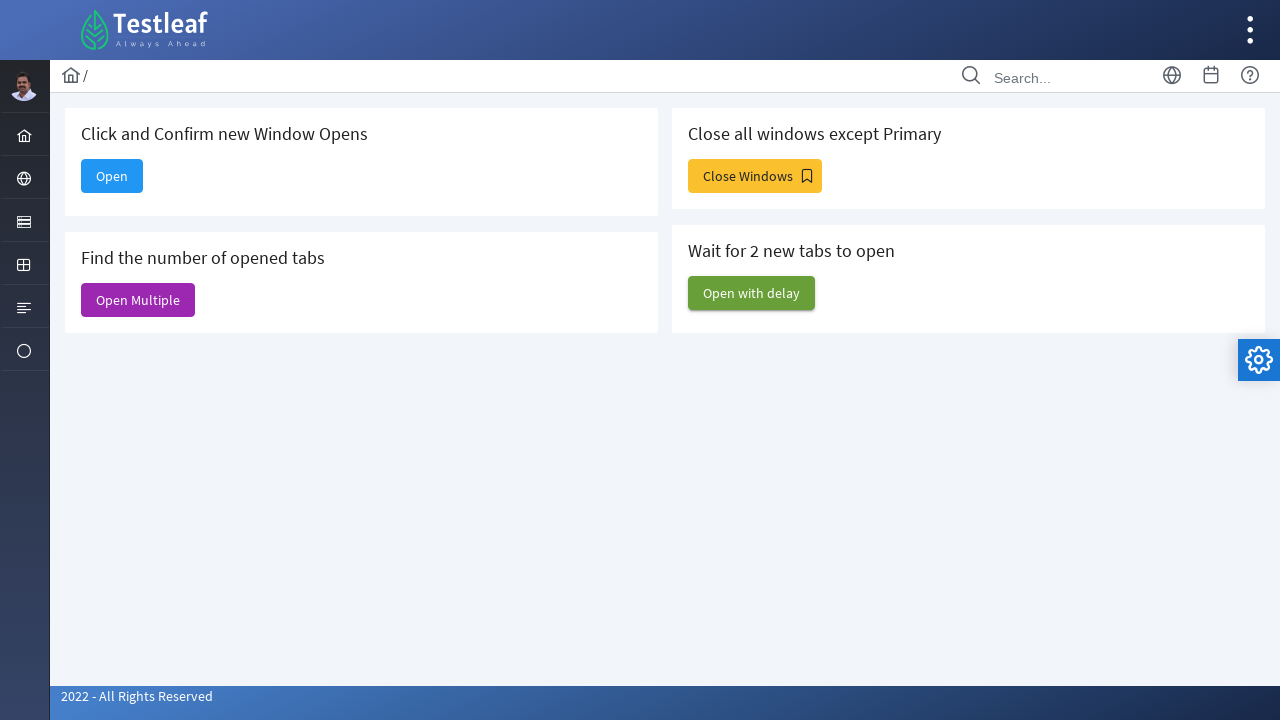

Window title: Window
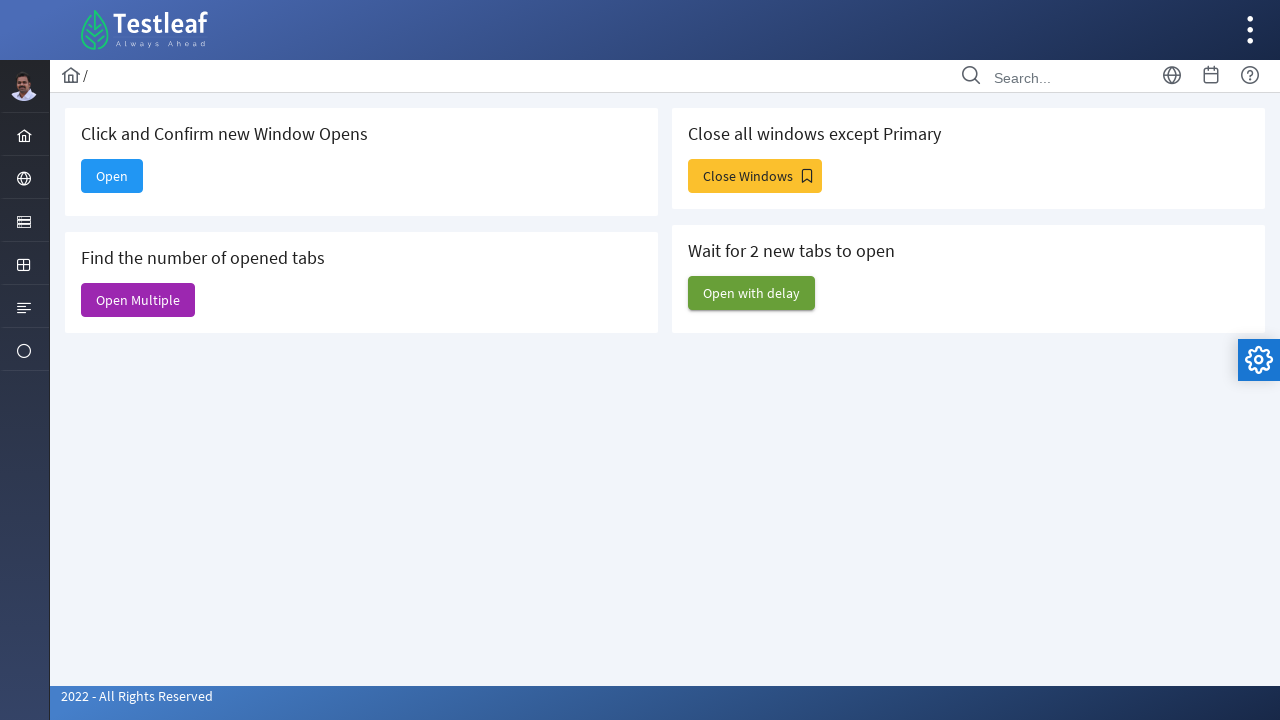

Window title: Web Table
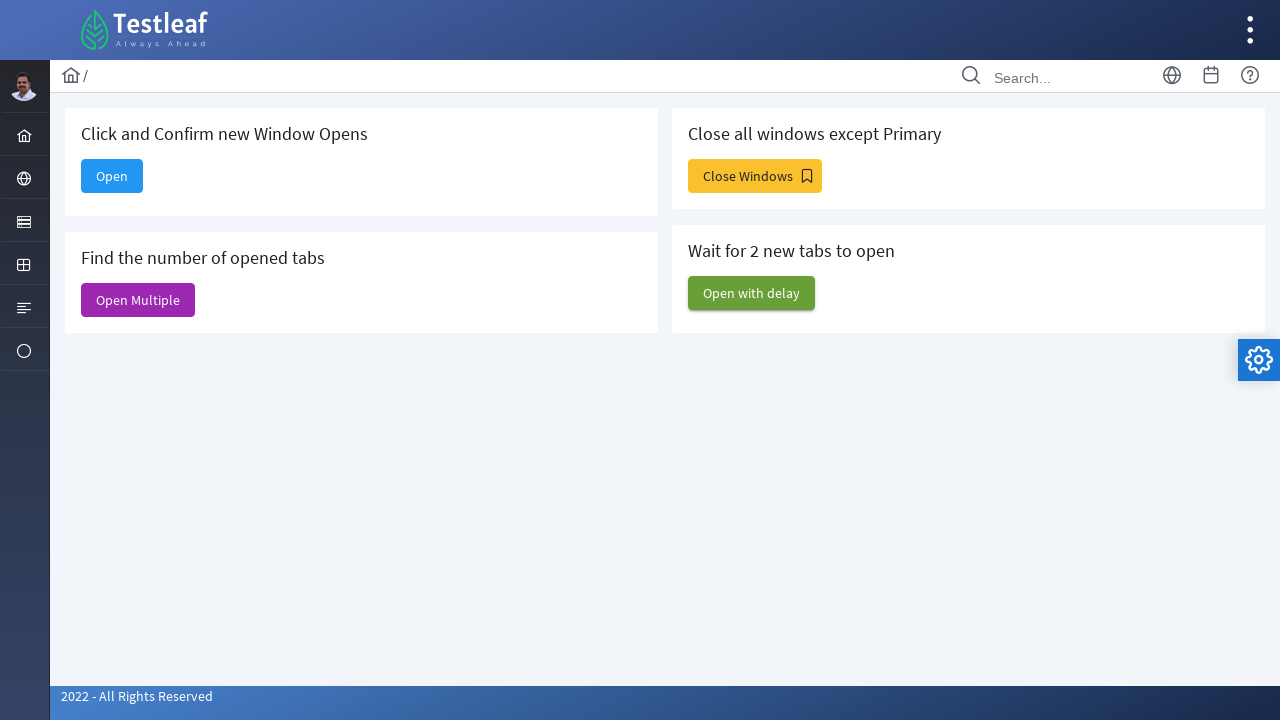

Window title: Dashboard
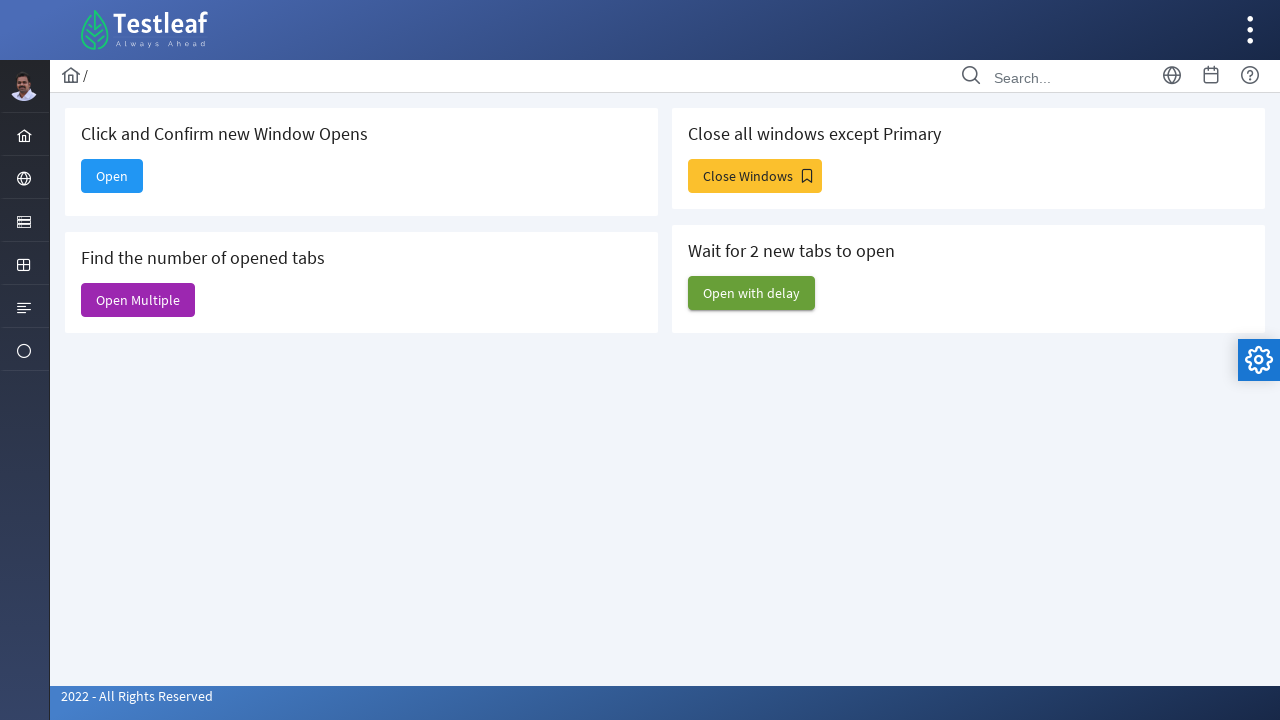

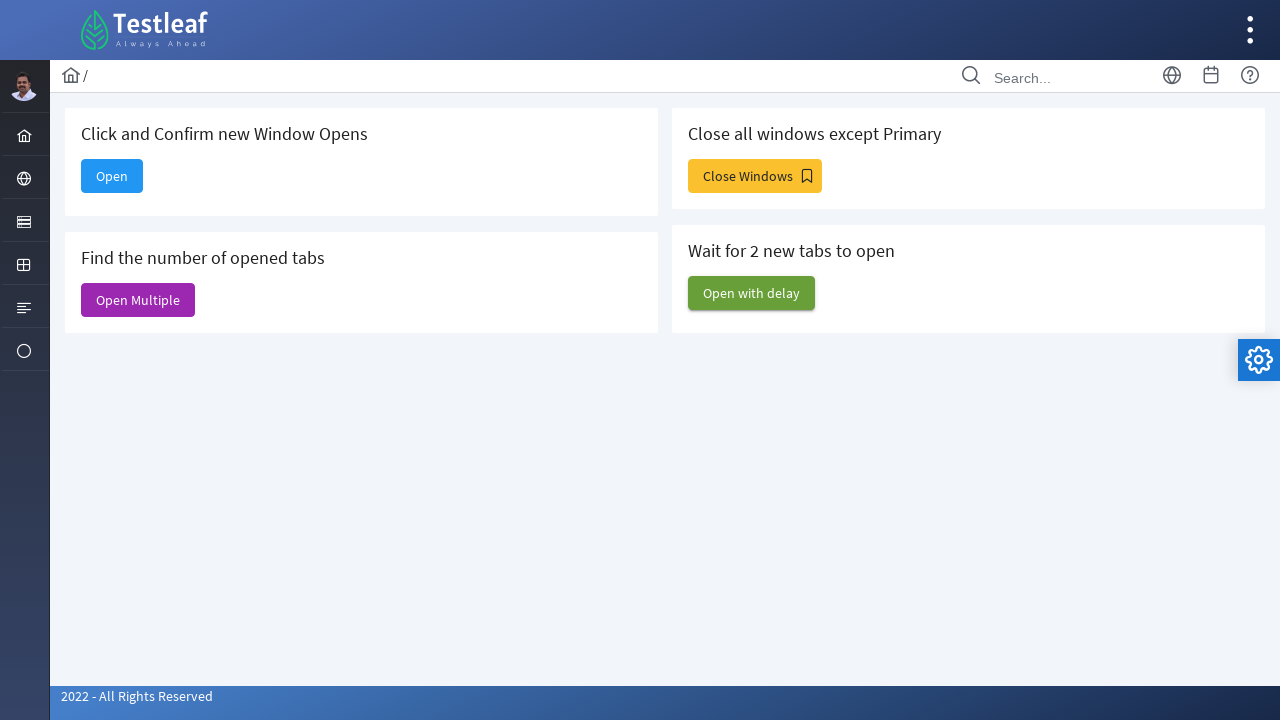